Tests keyboard input functionality by entering text into a name field and clicking a submit button

Starting URL: https://formy-project.herokuapp.com/keypress

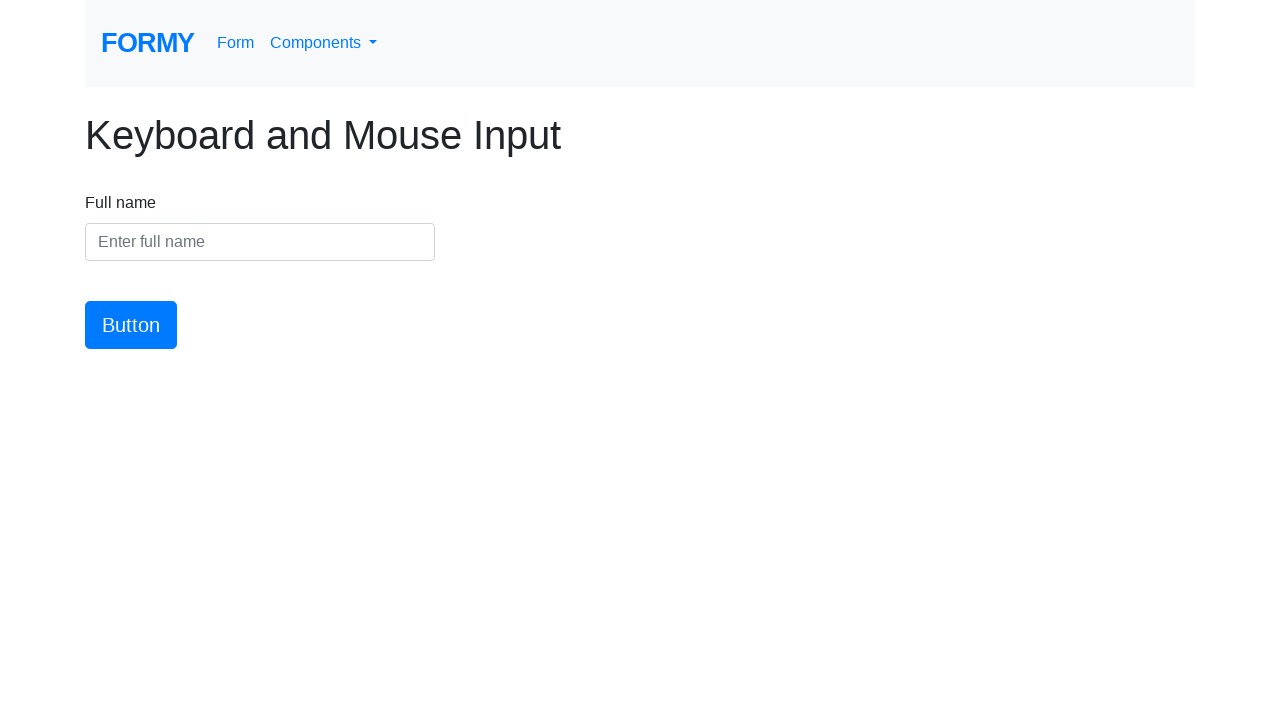

Clicked on the name input field at (260, 242) on #name
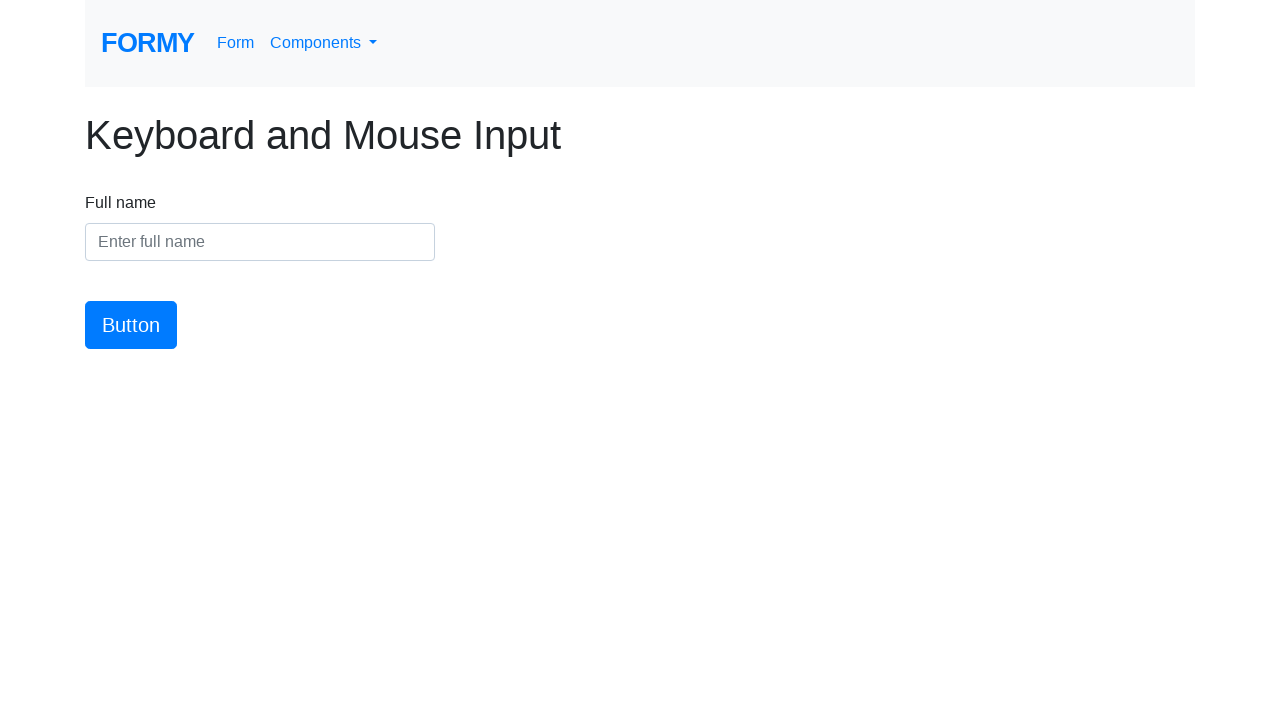

Entered 'Daria Langina' into the name field on #name
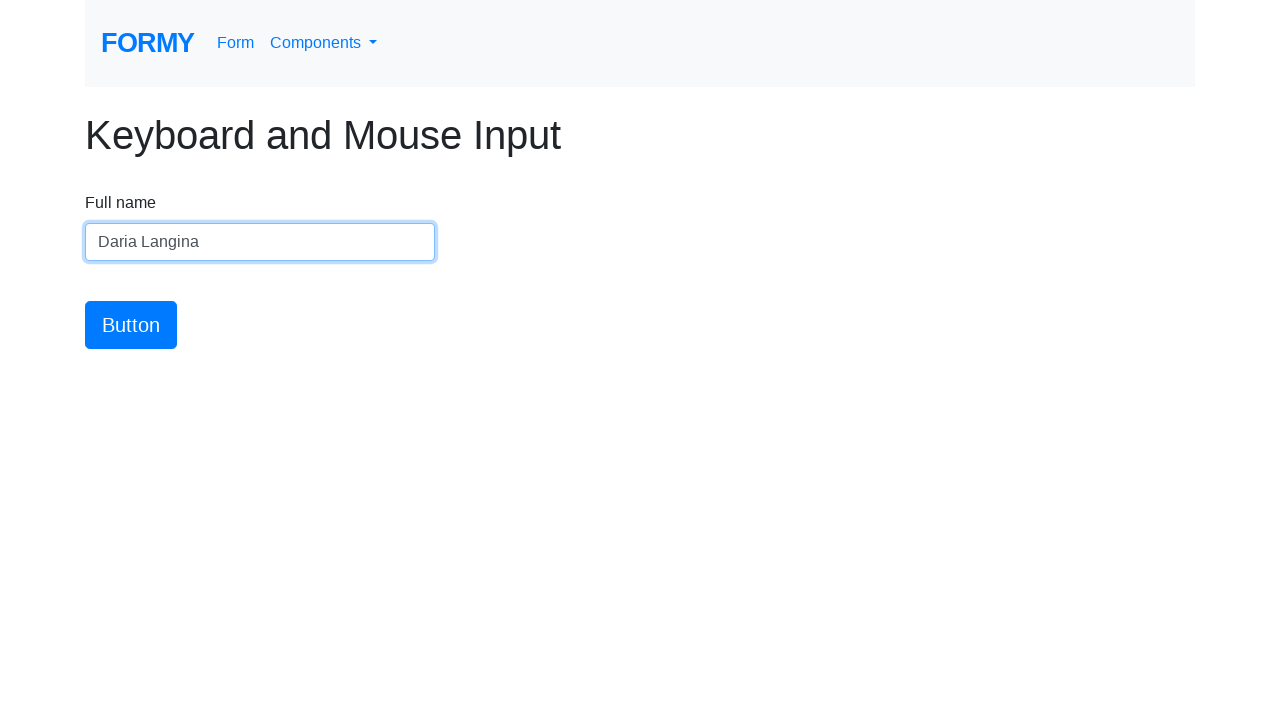

Clicked the submit button at (131, 325) on #button
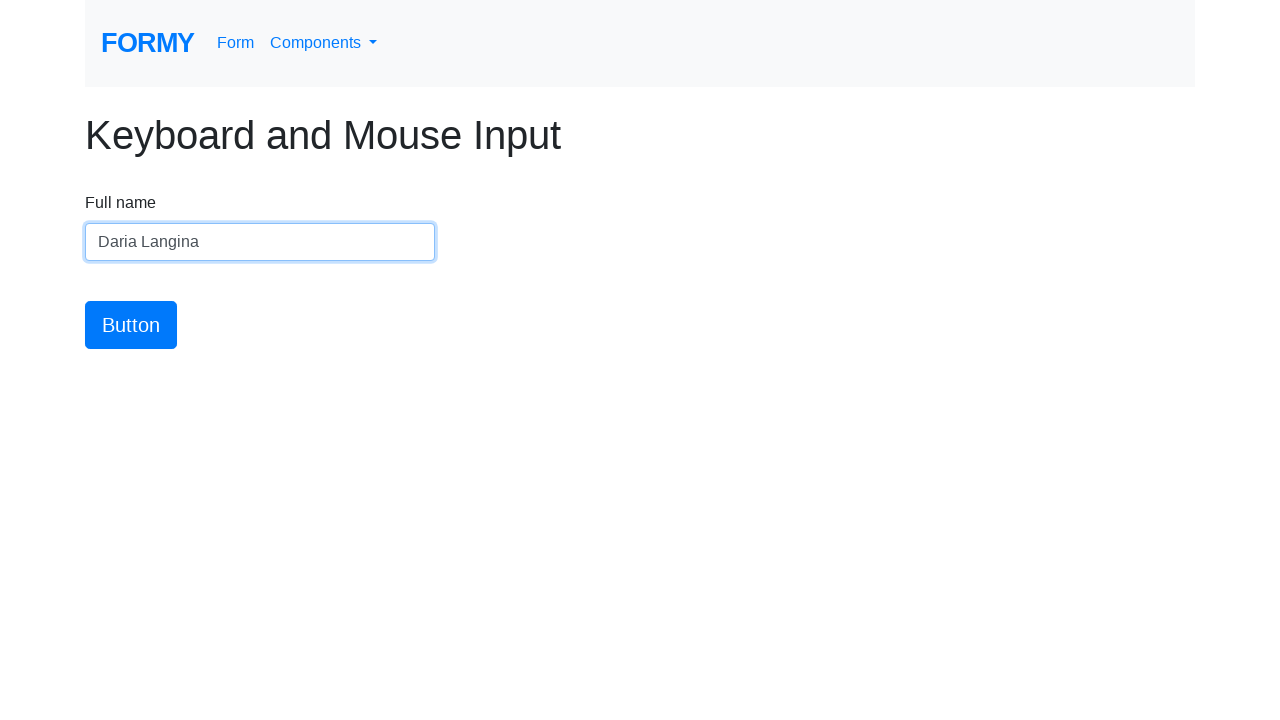

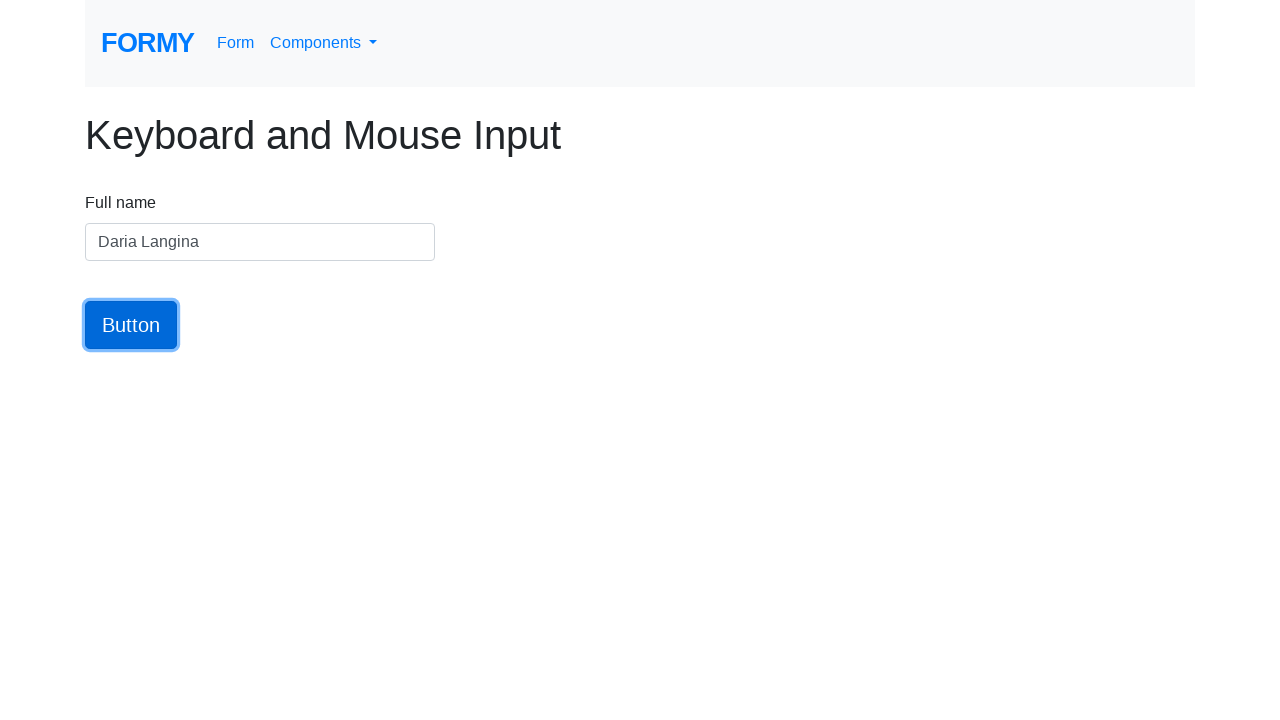